Navigates to Hacker News homepage, verifies posts are loaded, and clicks through to the next page using the "More" link to test pagination functionality.

Starting URL: https://news.ycombinator.com/

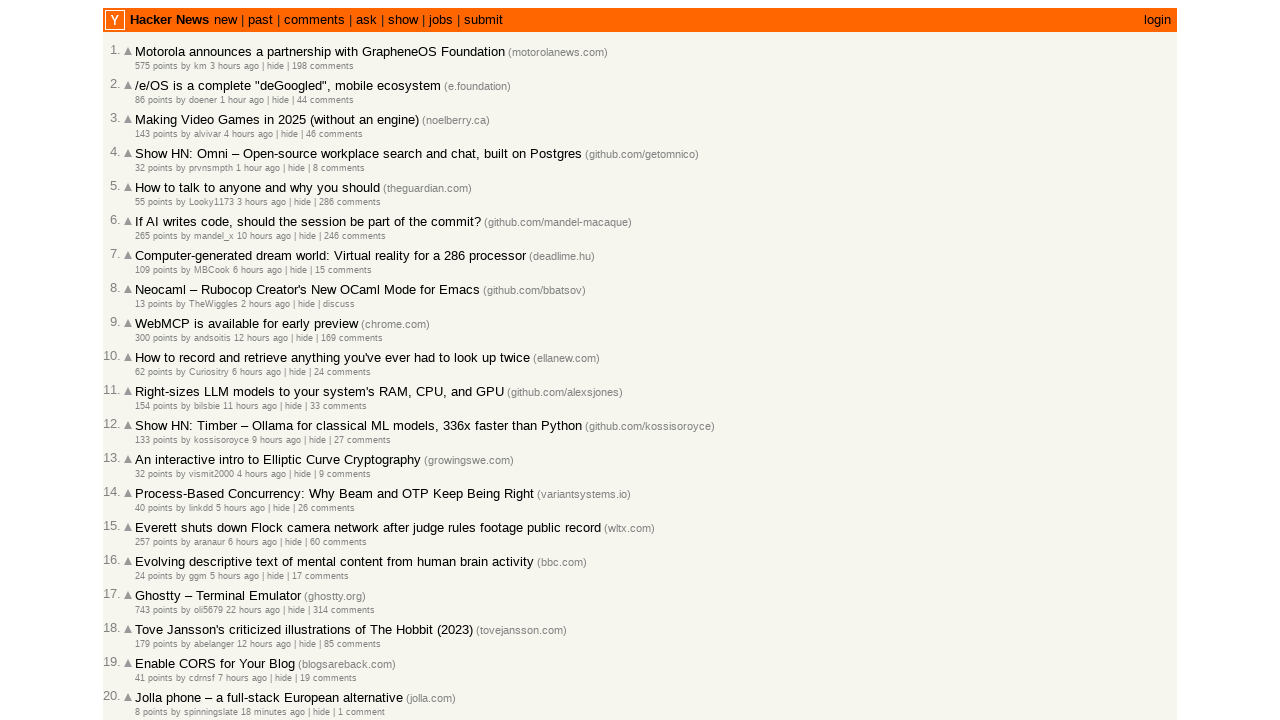

Waited for posts to load on Hacker News homepage
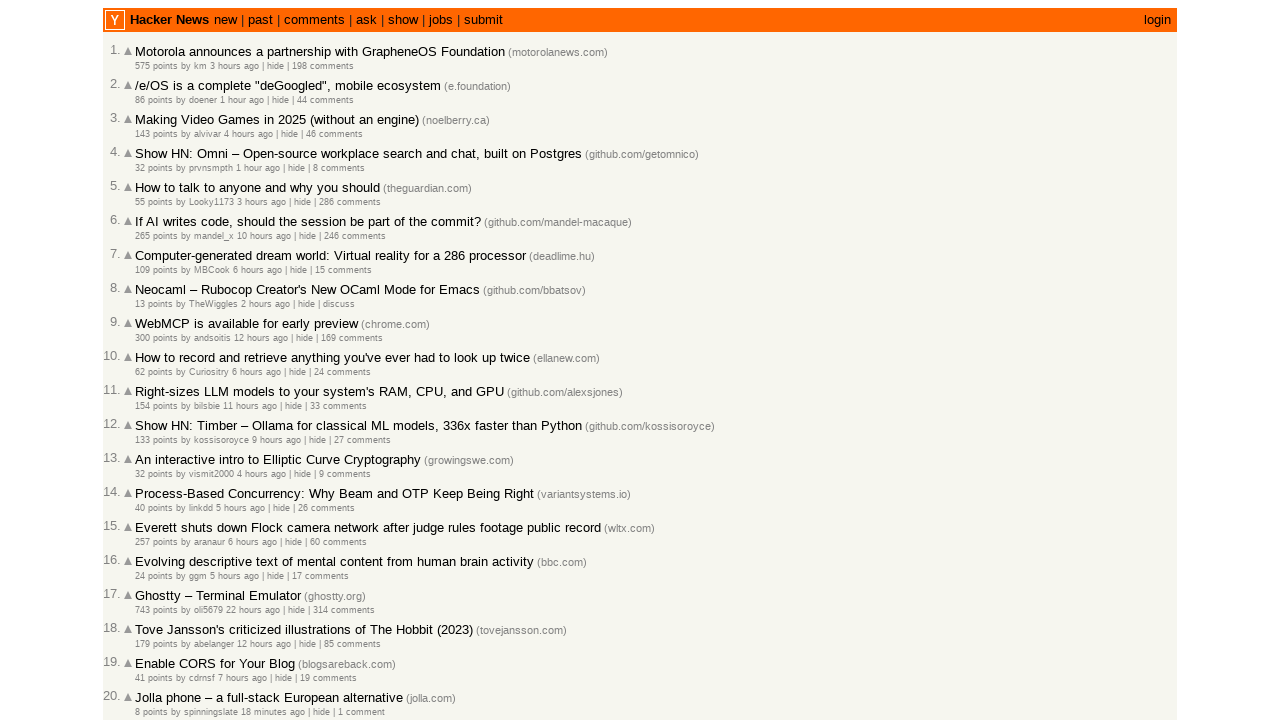

Verified post titles are visible
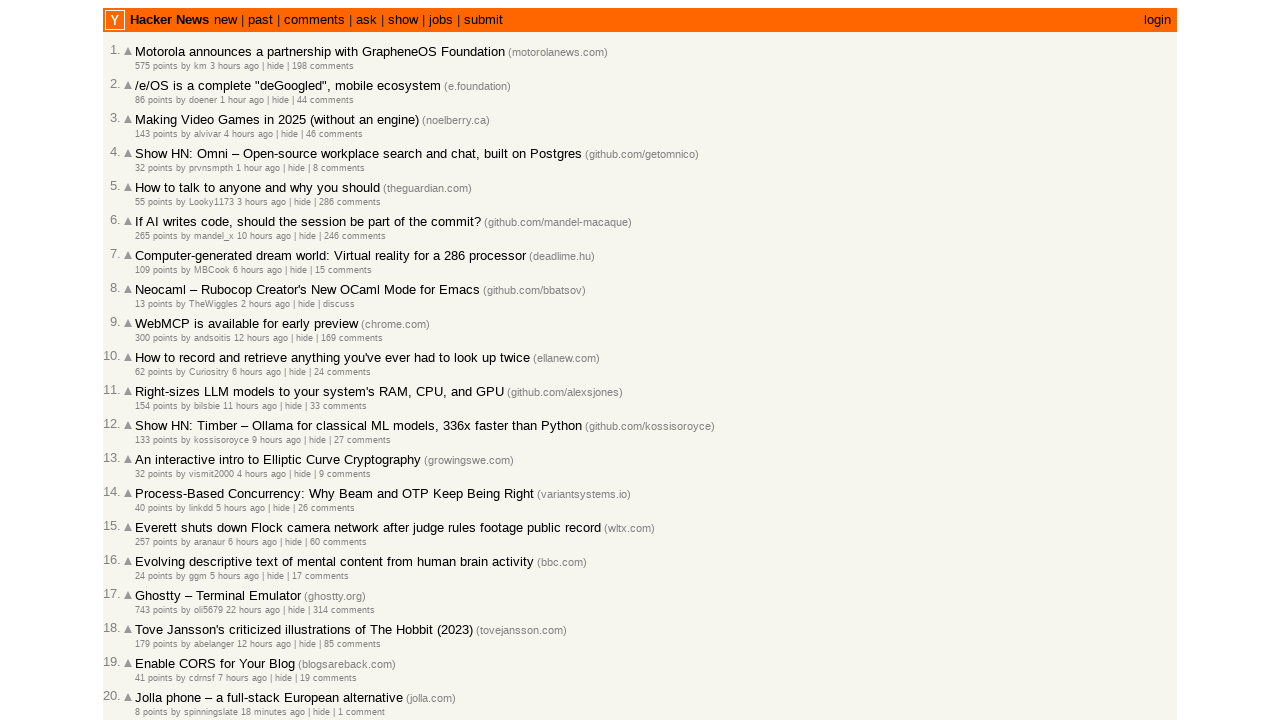

Clicked the 'More' link to navigate to next page at (149, 616) on .morelink
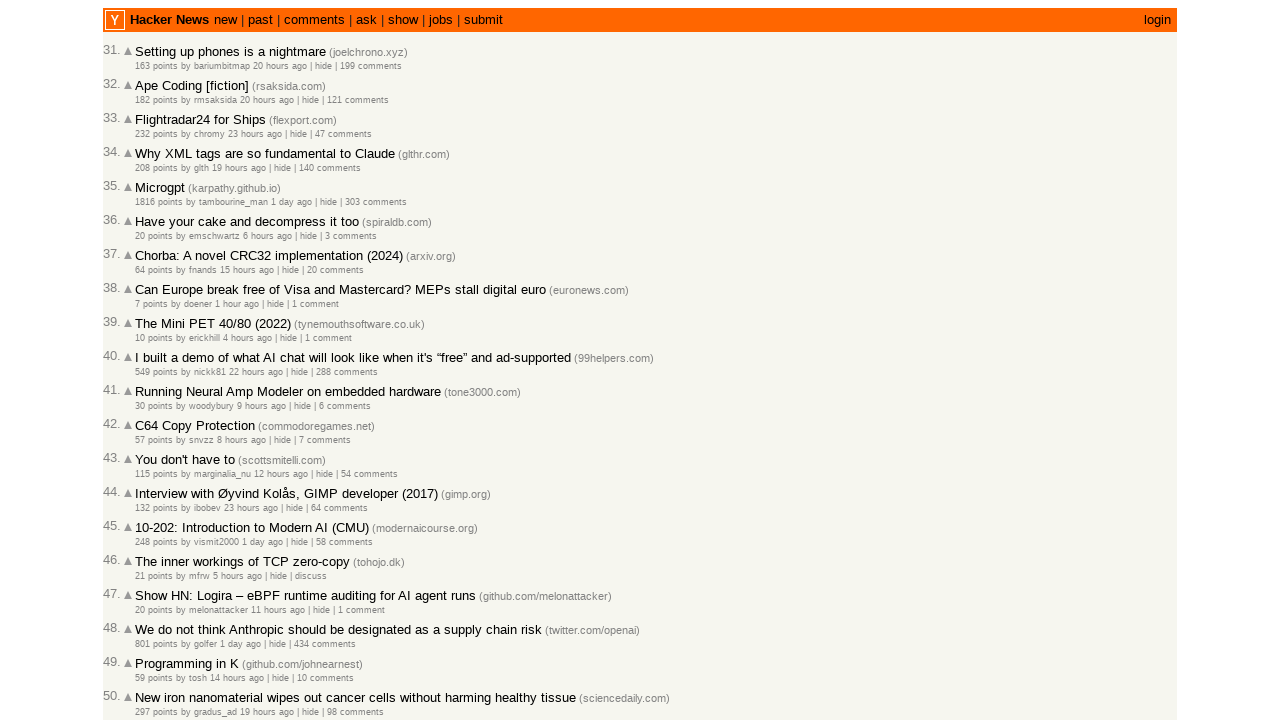

Waited for posts to load on the next page
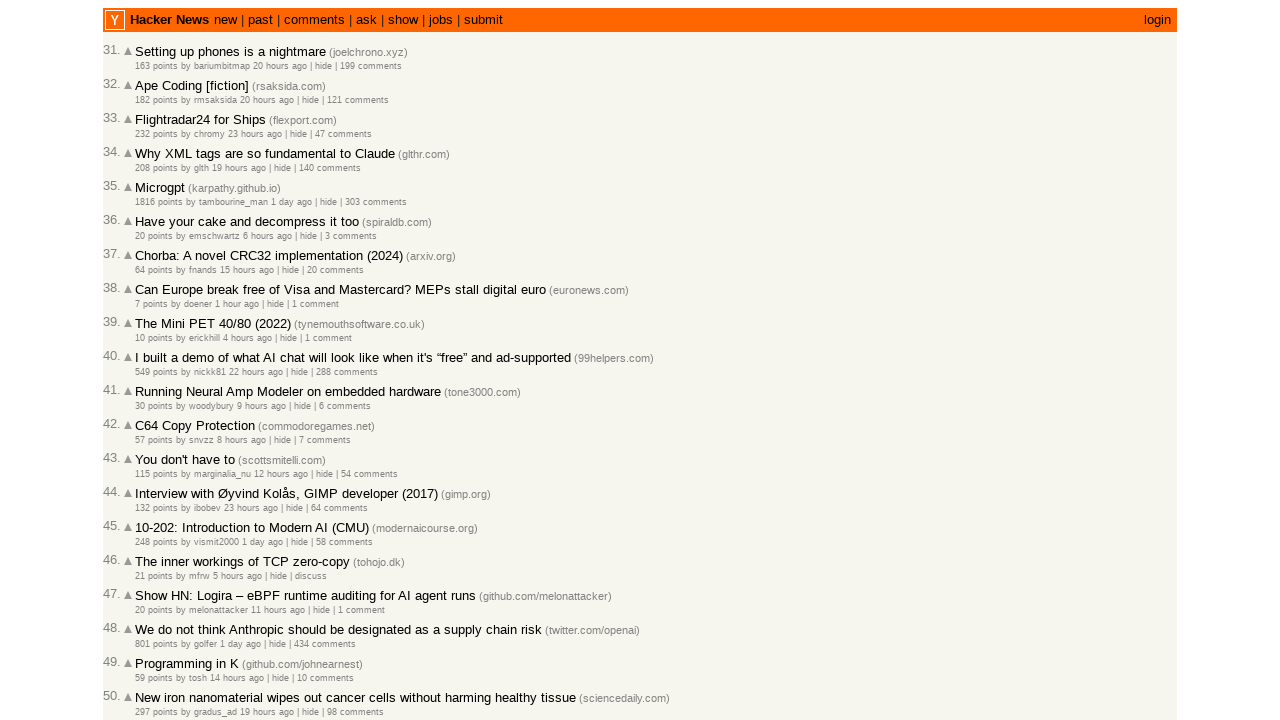

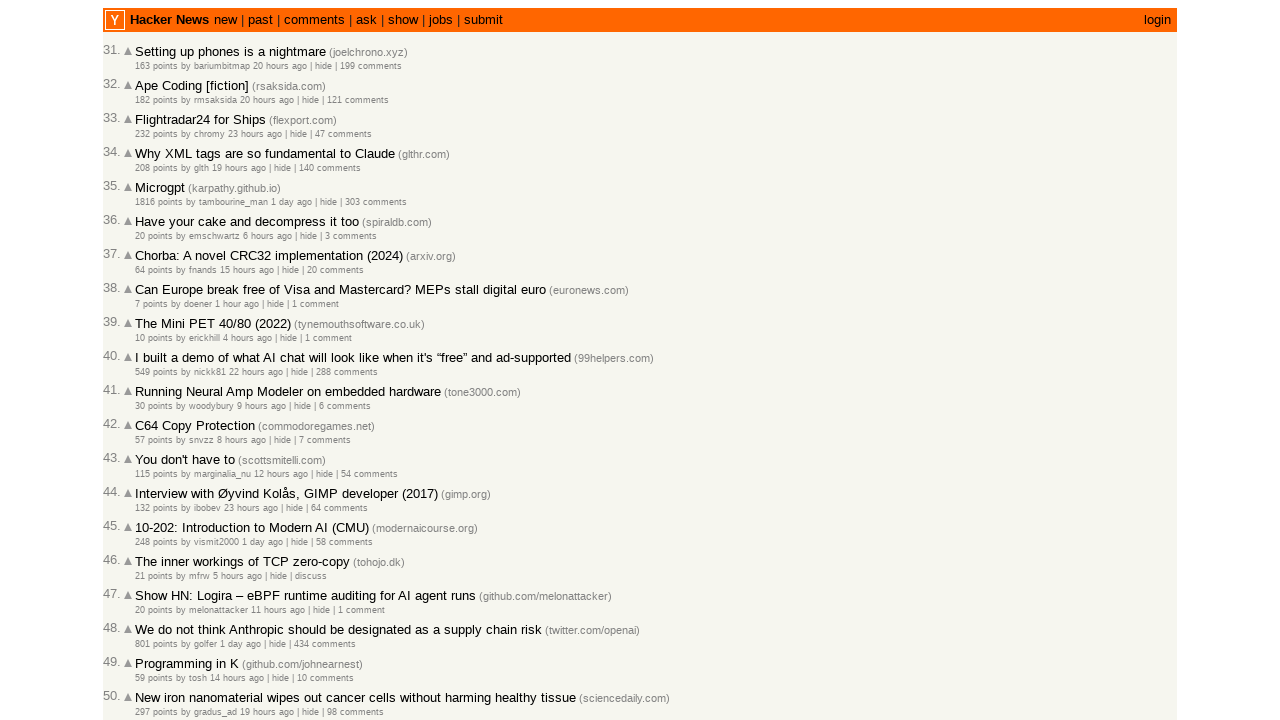